Tests finding a link by dynamically calculated text (based on pi^e*10000), clicking it, then filling out a form with personal information (first name, last name, city, country) and submitting it.

Starting URL: http://suninjuly.github.io/find_link_text

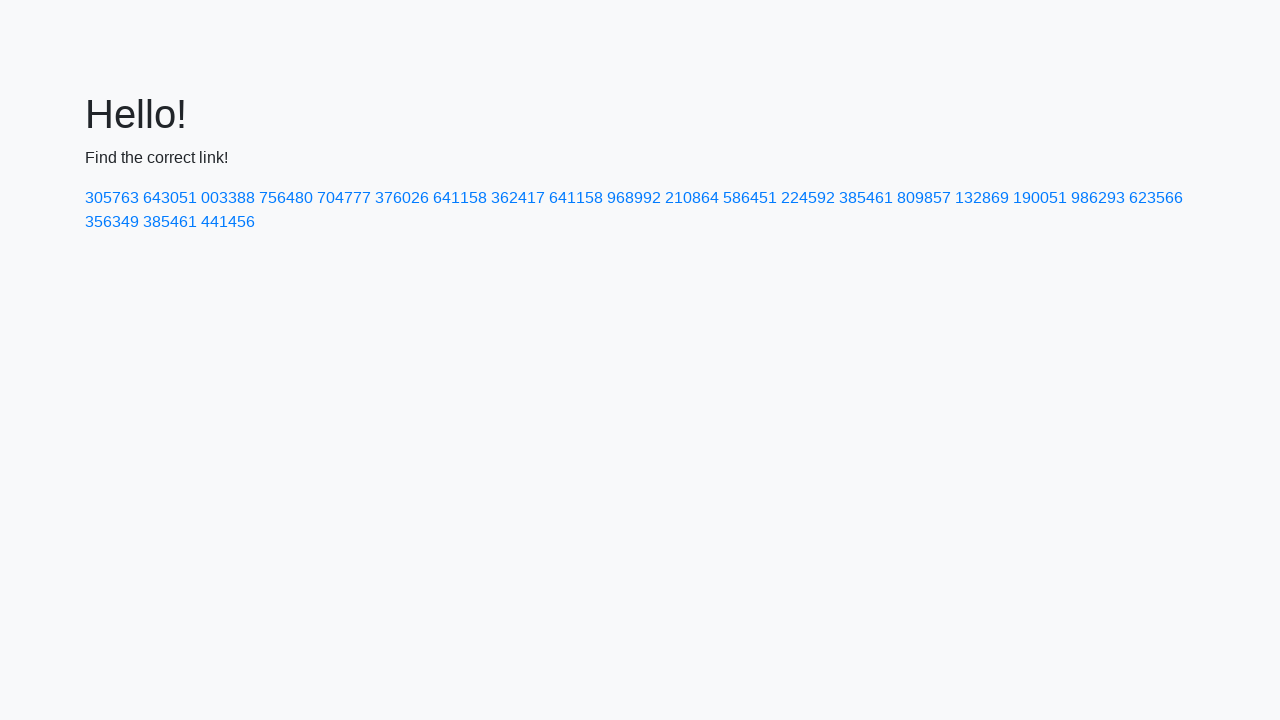

Clicked link with dynamically calculated text '224592' at (808, 198) on a:text-is('224592')
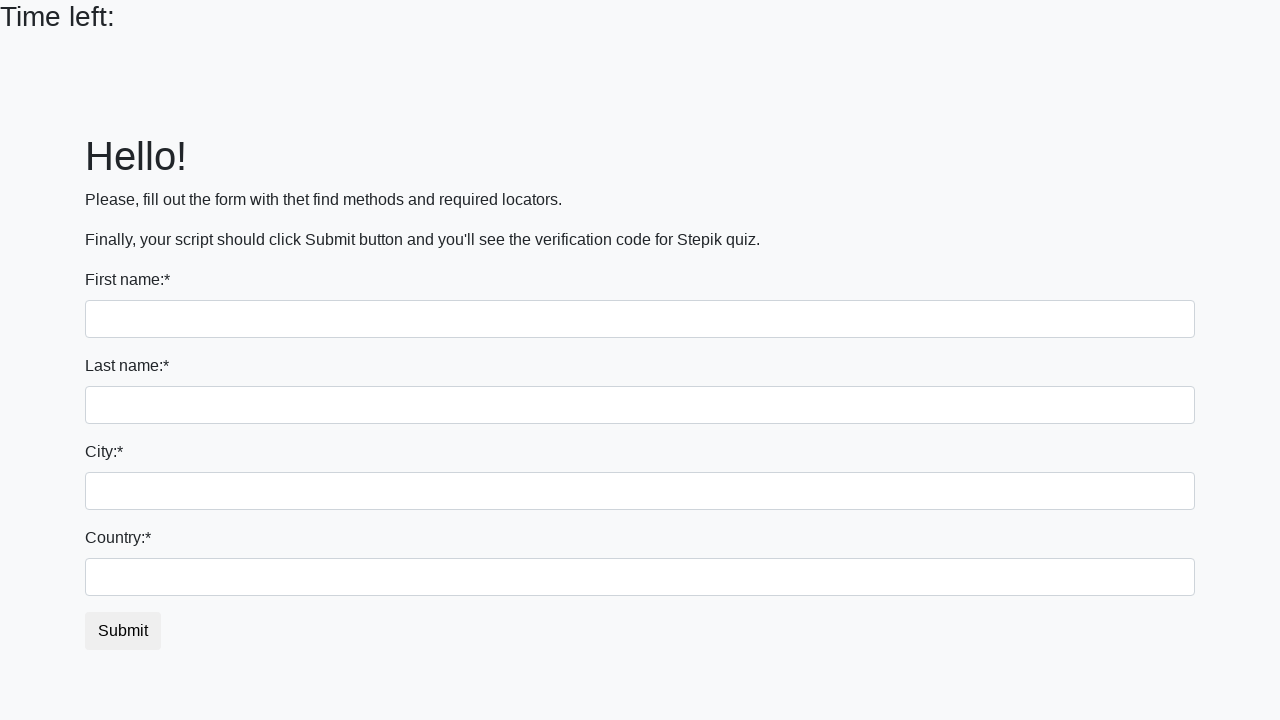

Filled first name field with 'Ivan' on input
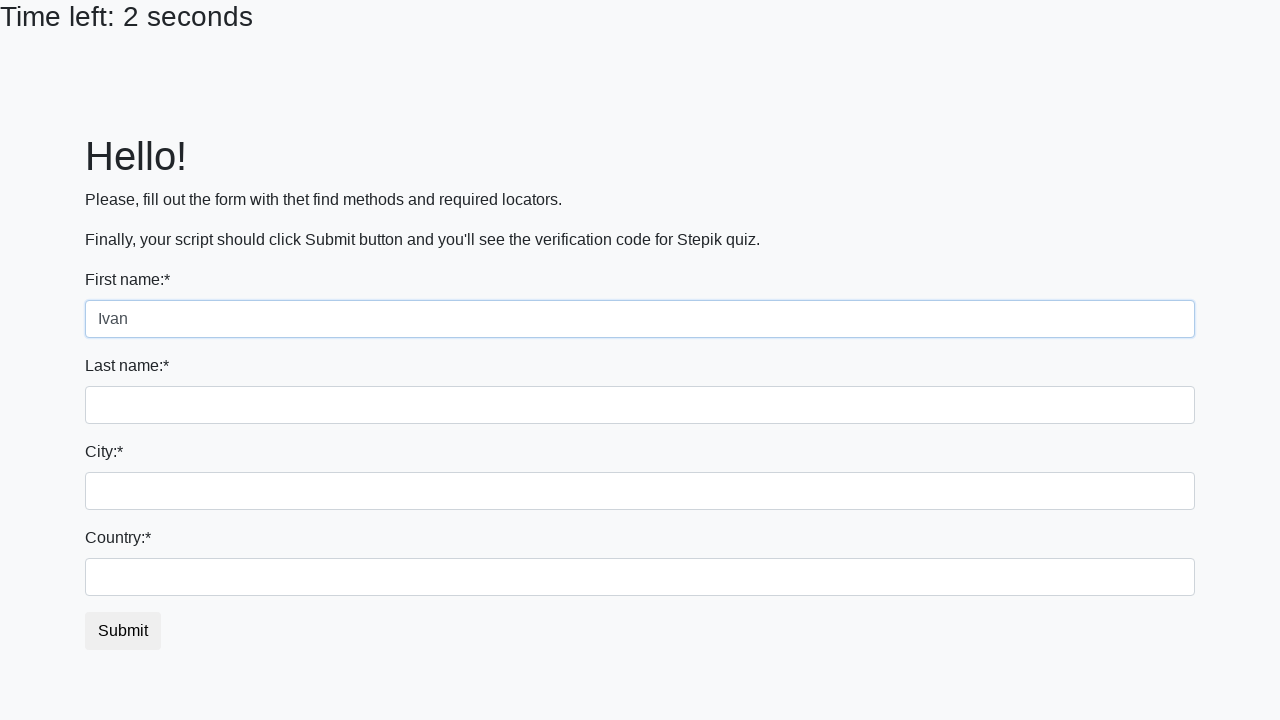

Filled last name field with 'Petrov' on input[name='last_name']
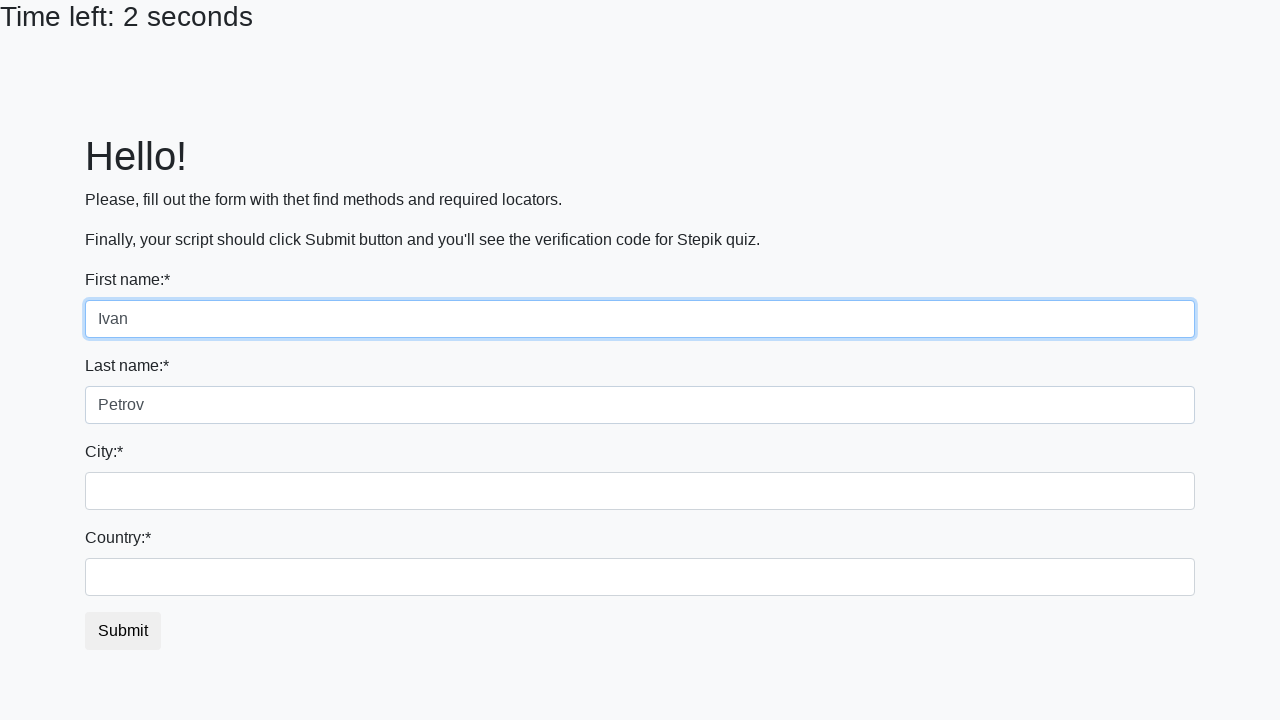

Filled city field with 'Smolensk' on .city
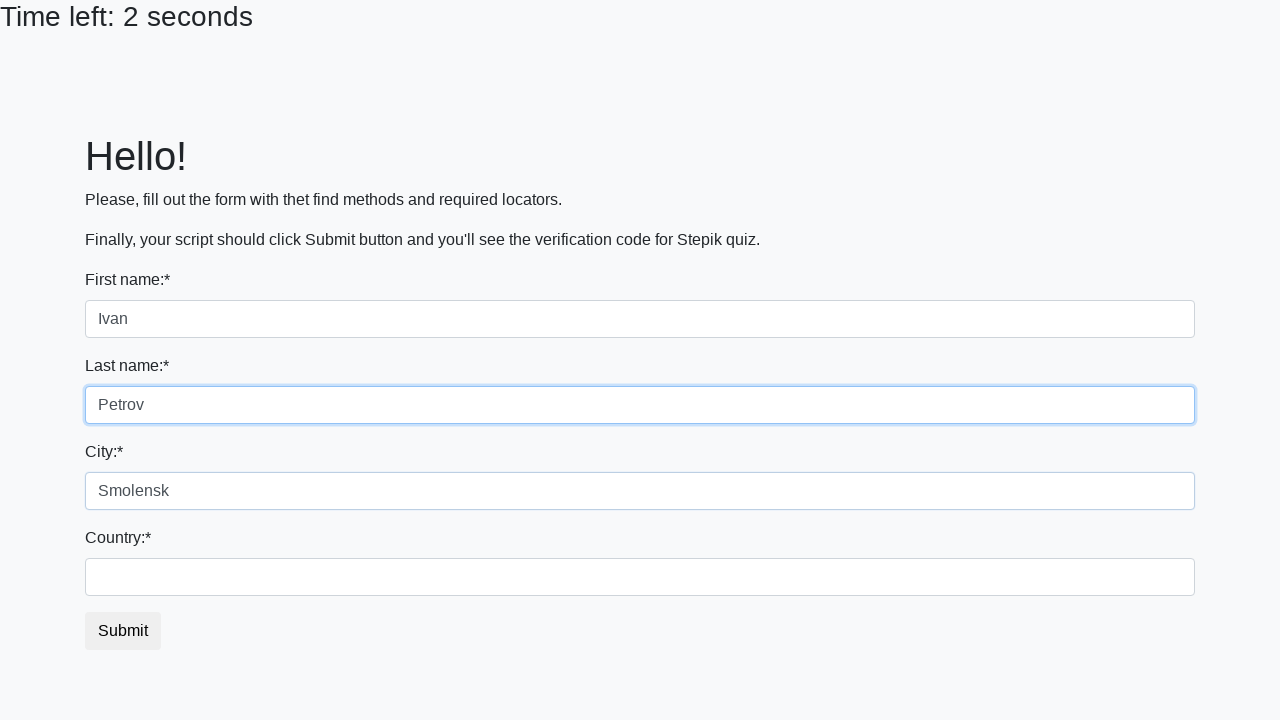

Filled country field with 'Russia' on #country
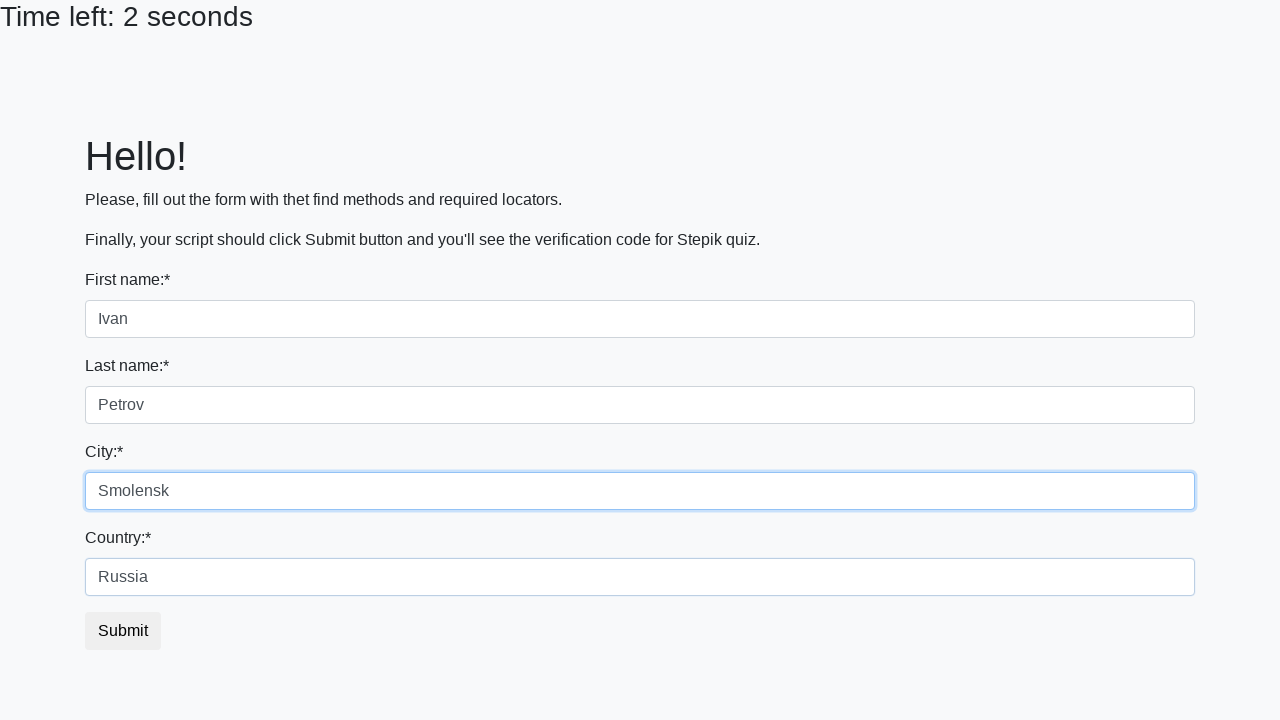

Clicked submit button to complete form submission at (123, 631) on button.btn
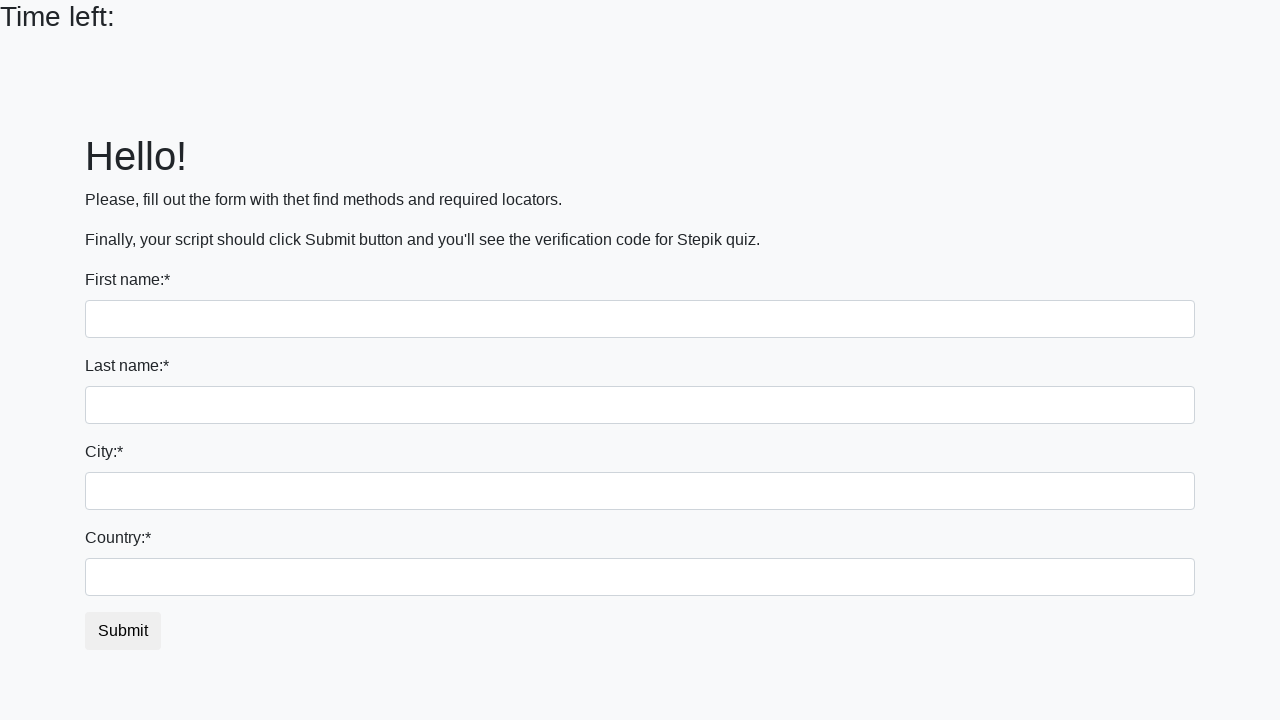

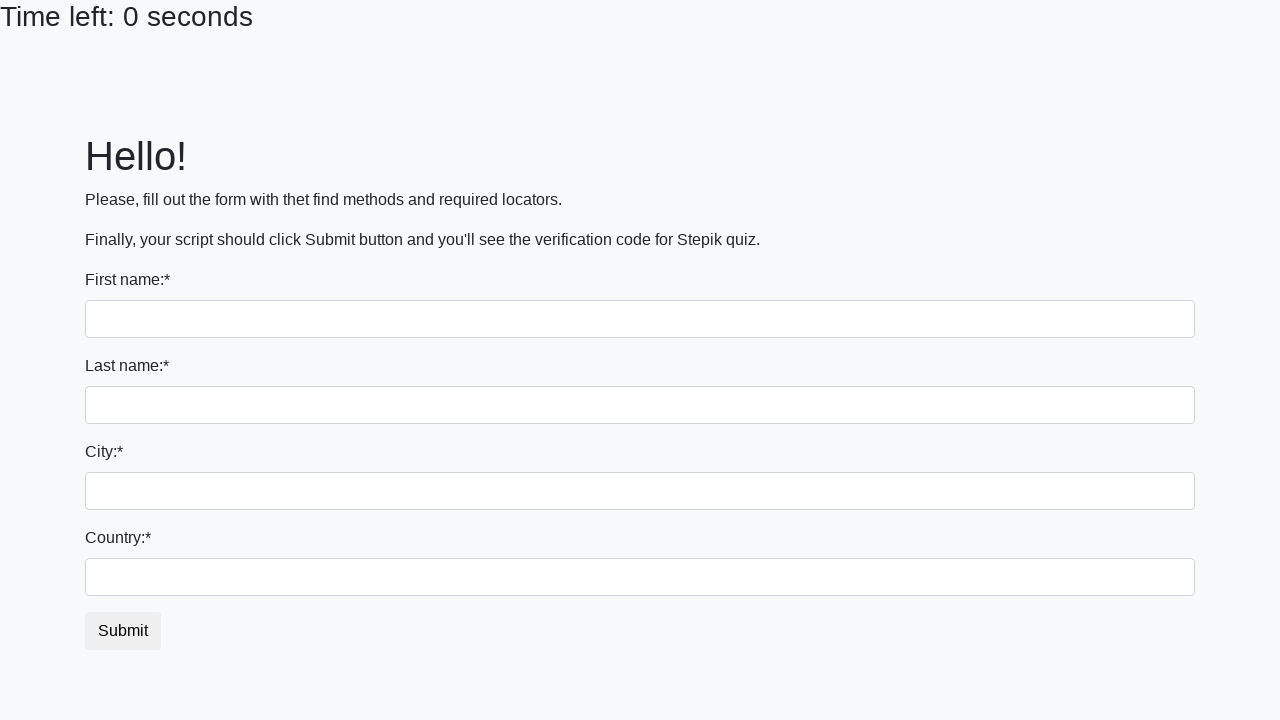